Navigates to 4pda.to Russian tech forum website and waits for the page to load completely

Starting URL: https://4pda.to/

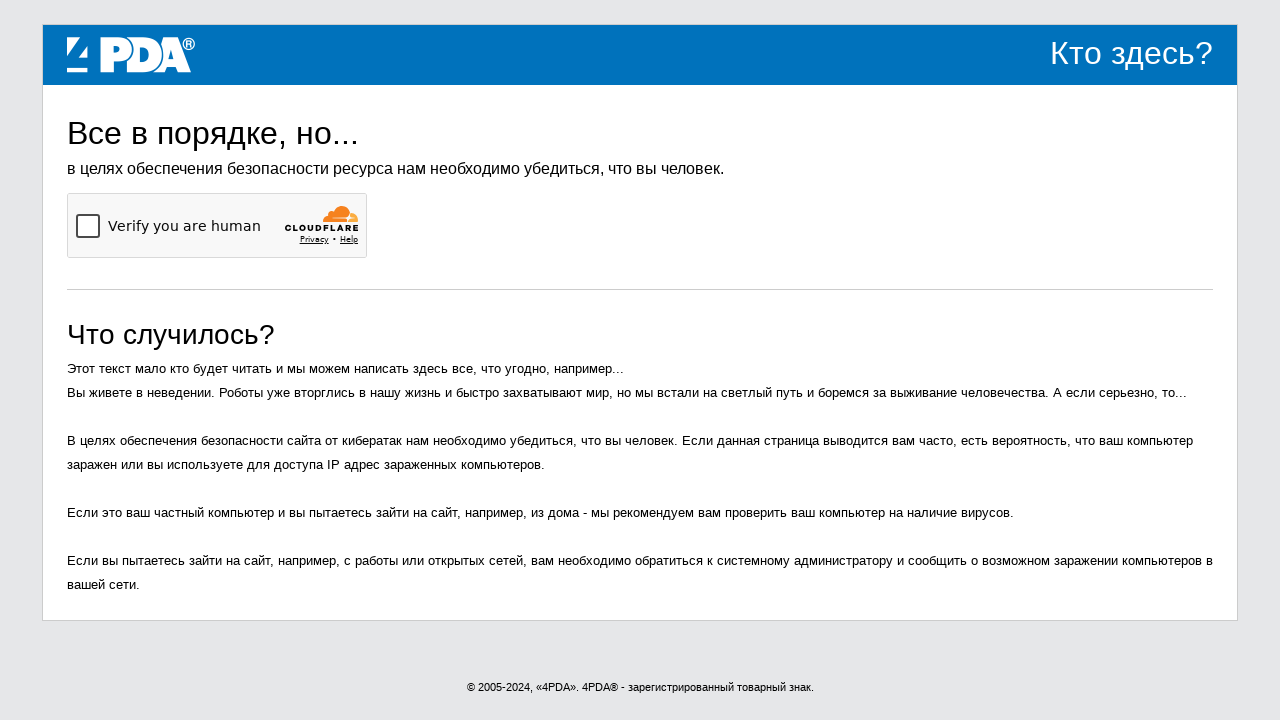

Navigated to https://4pda.to/ Russian tech forum website
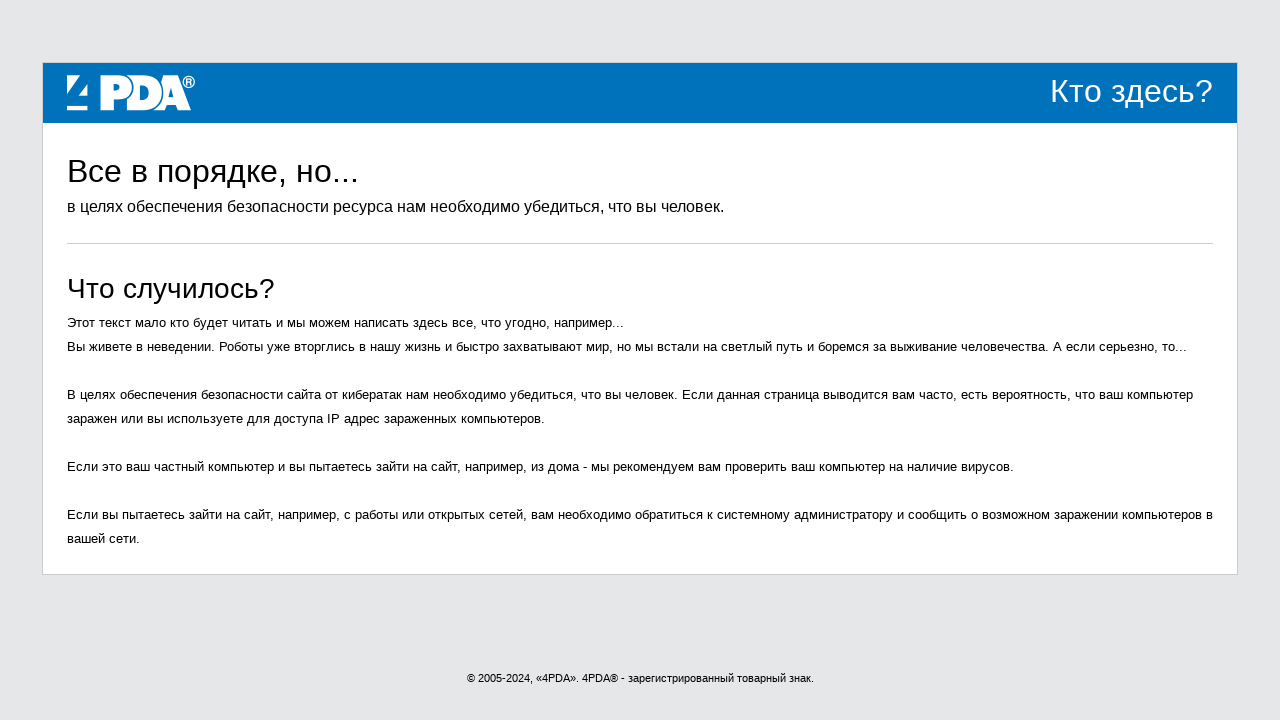

Page DOM content loaded
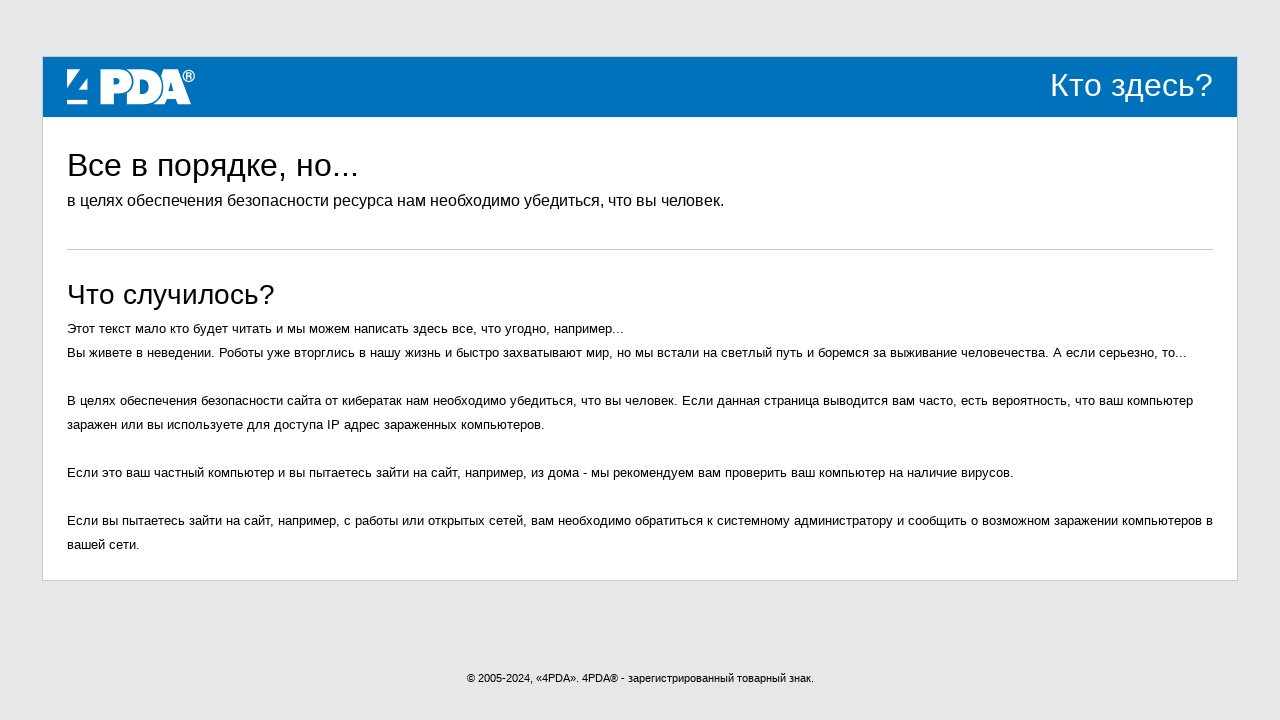

Body element is present and page fully loaded
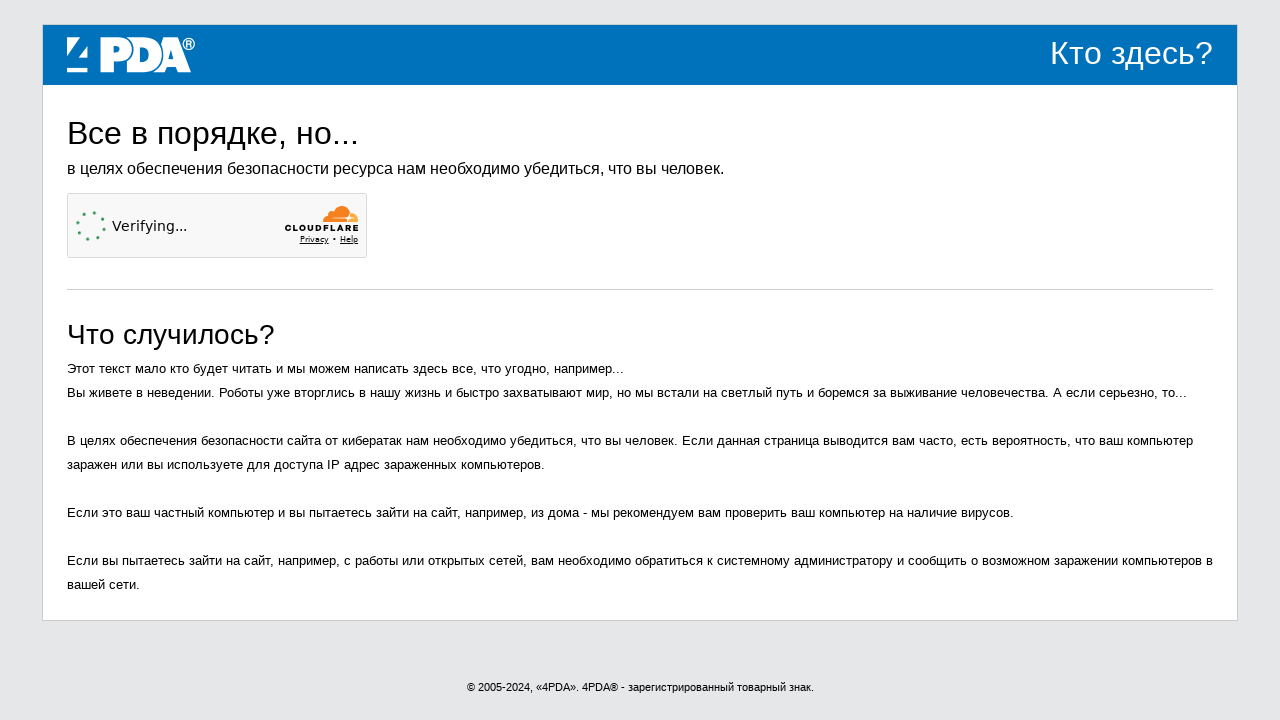

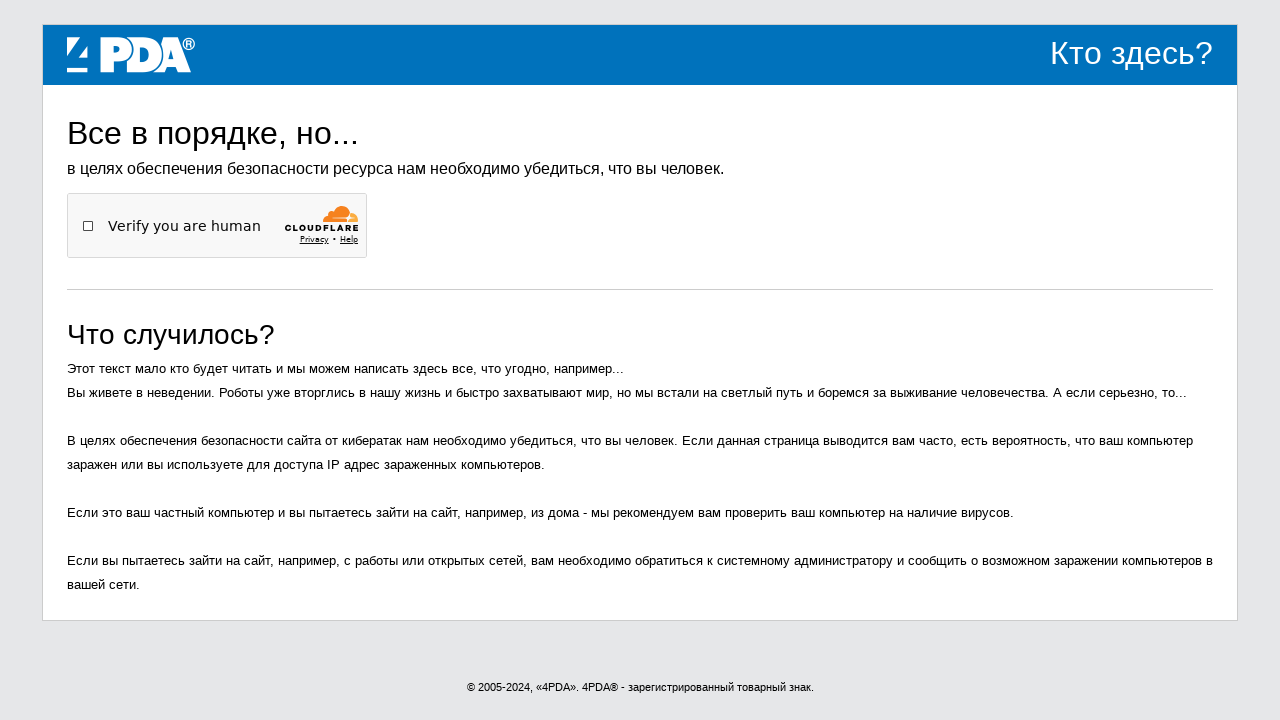